Navigates to the OrangeHRM demo login page and verifies it loads successfully

Starting URL: https://opensource-demo.orangehrmlive.com/web/index.php/auth/login

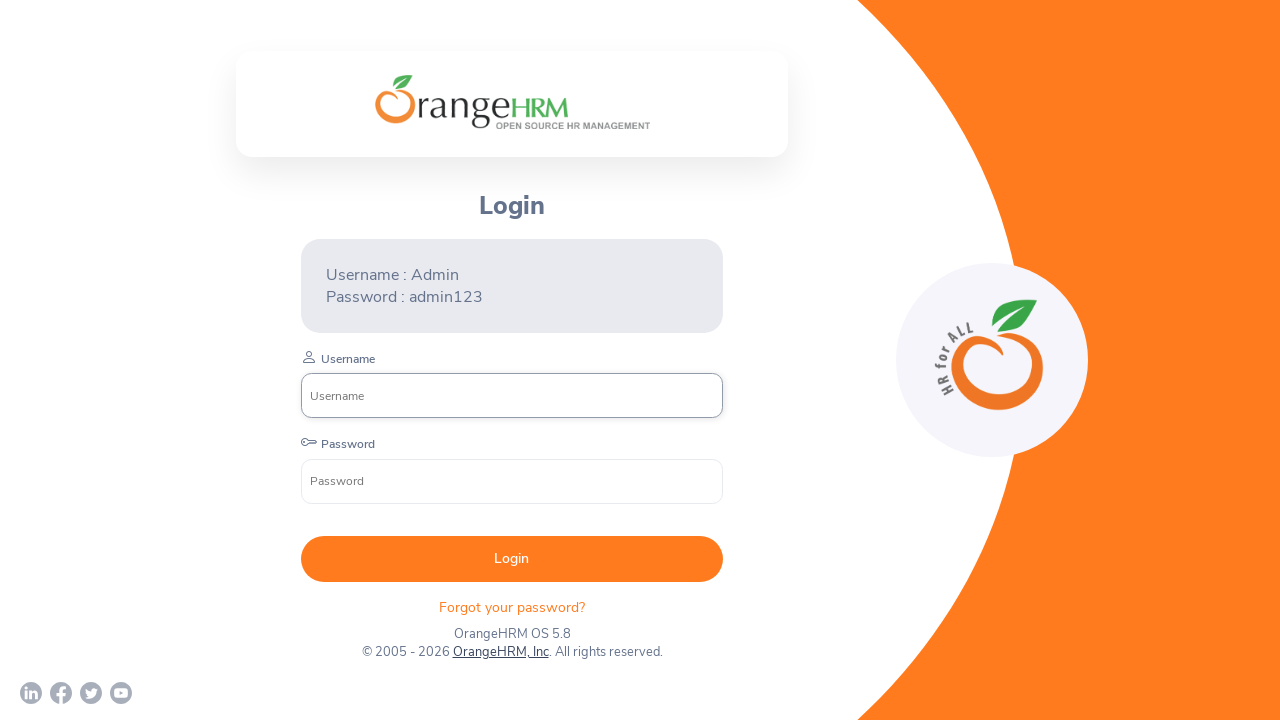

OrangeHRM login page loaded successfully (domcontentloaded state reached)
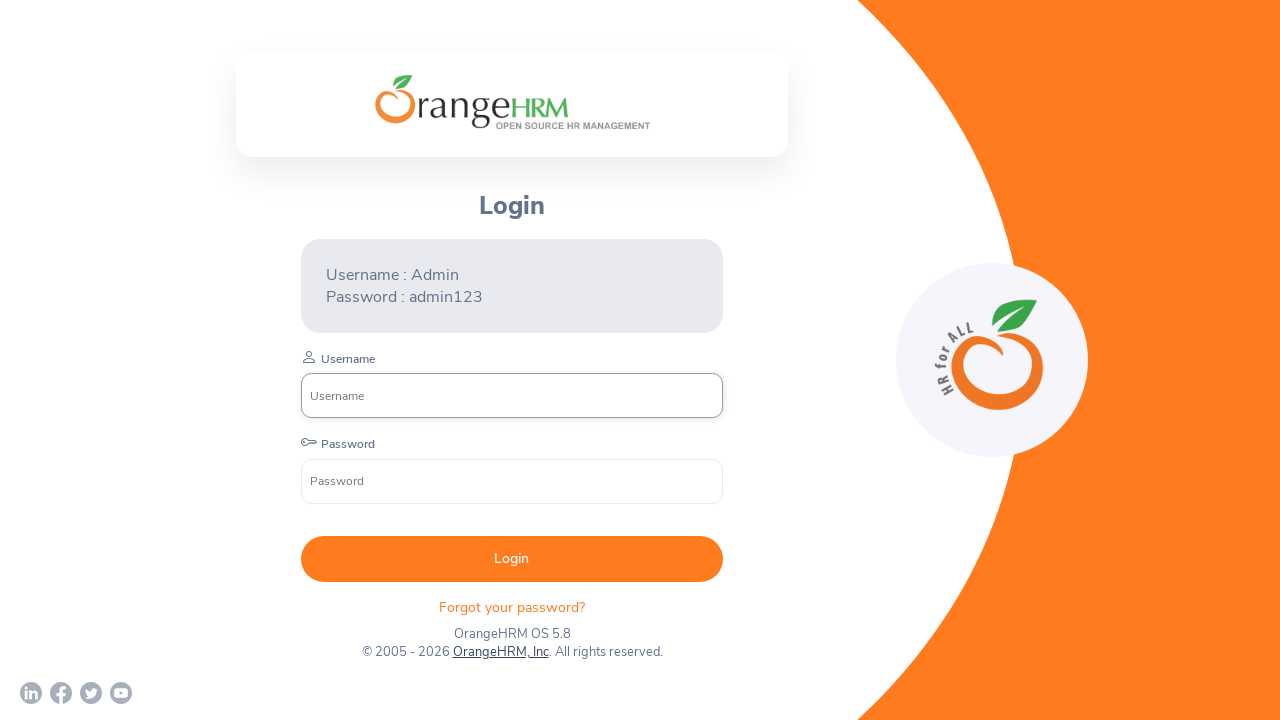

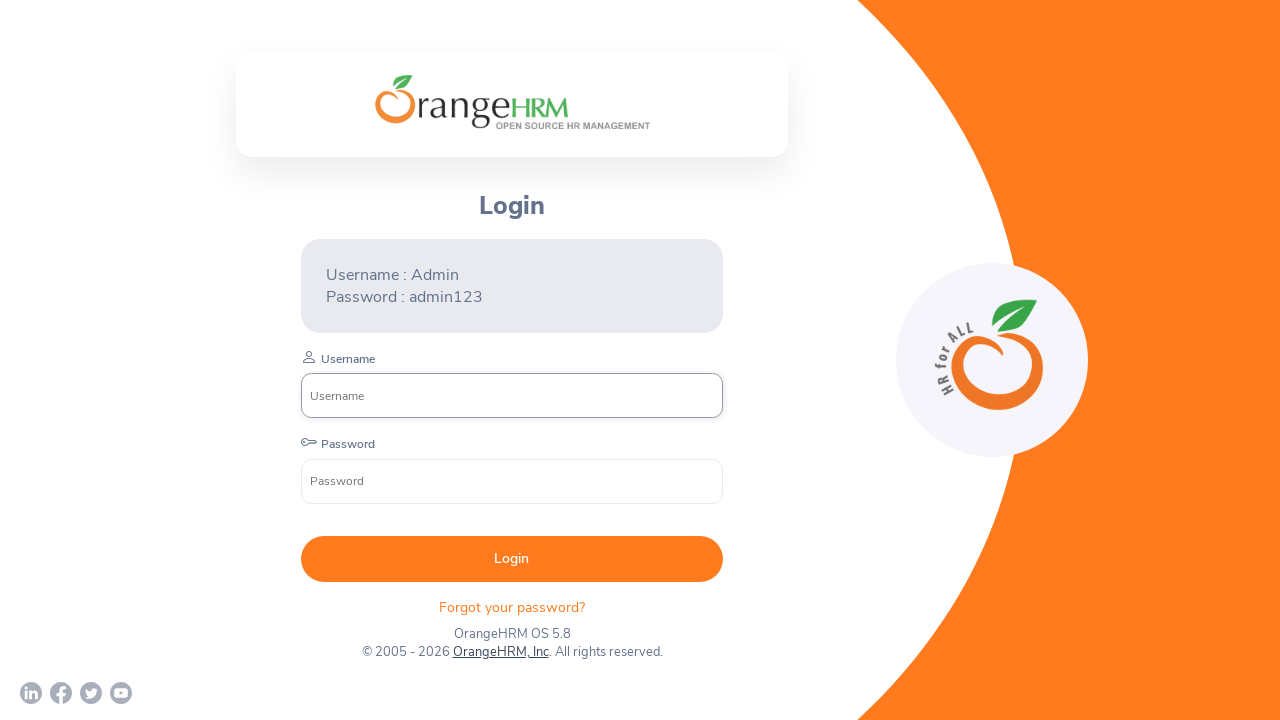